Tests dropdown selection functionality by selecting specific options from two different dropdown menus on a practice page

Starting URL: https://www.hyrtutorials.com/p/html-dropdown-elements-practice.html

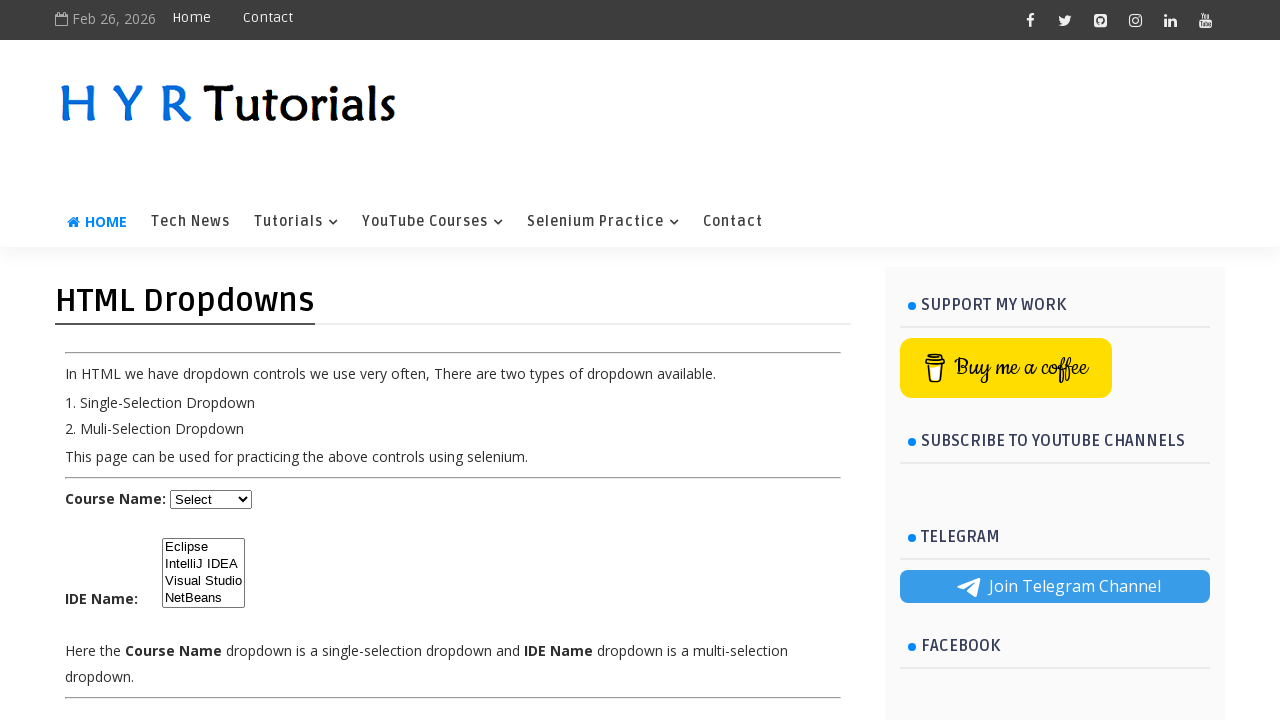

Selected 'Python' from the course dropdown menu on select#course
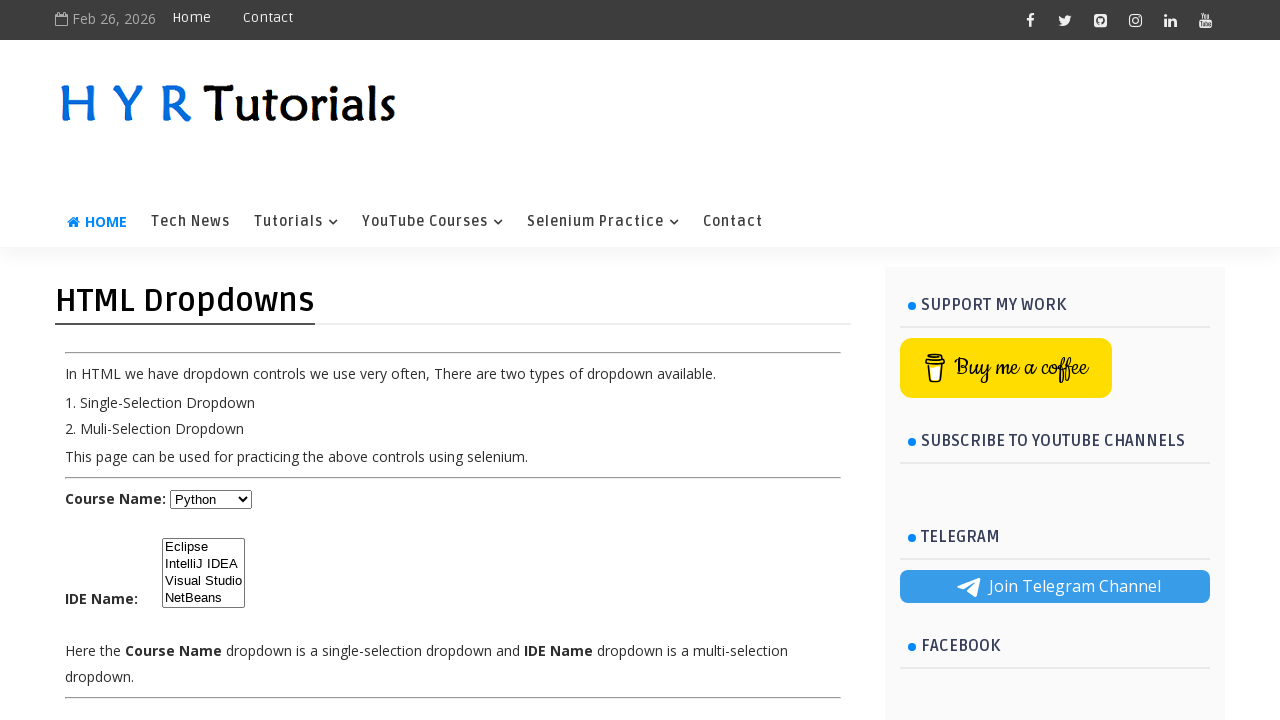

Selected 'IntelliJ IDEA' from the IDE dropdown menu on select#ide
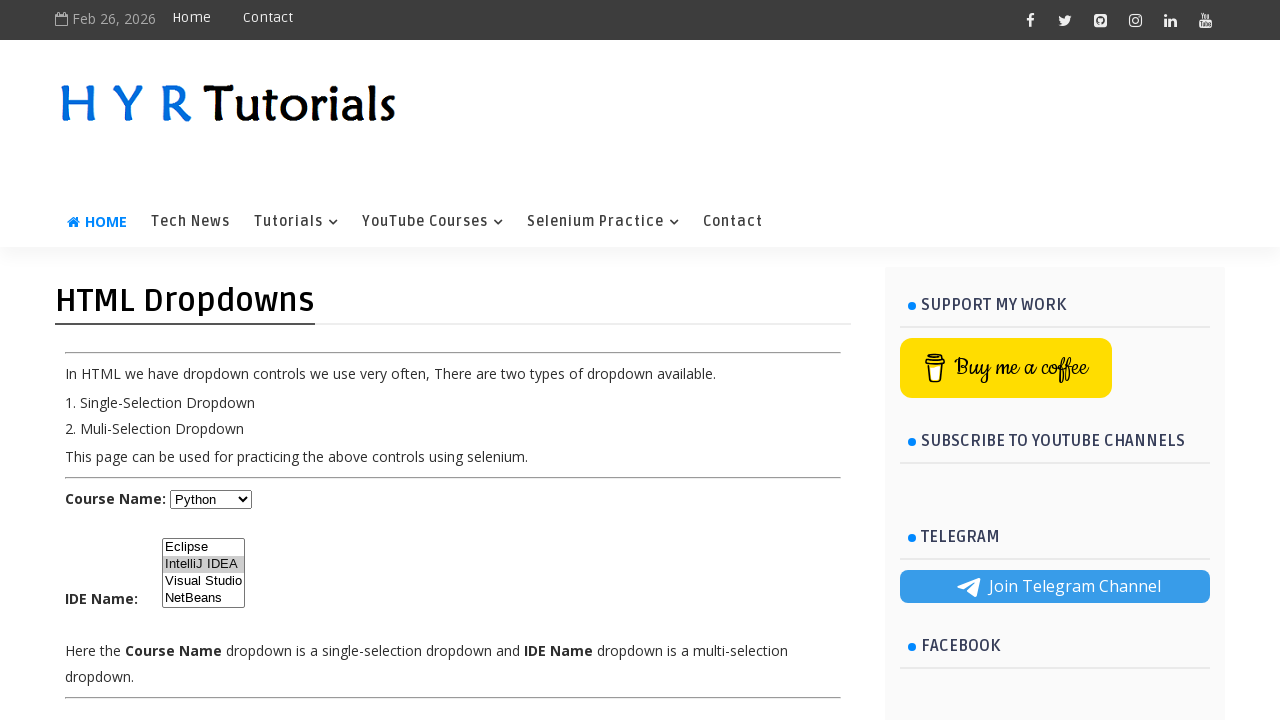

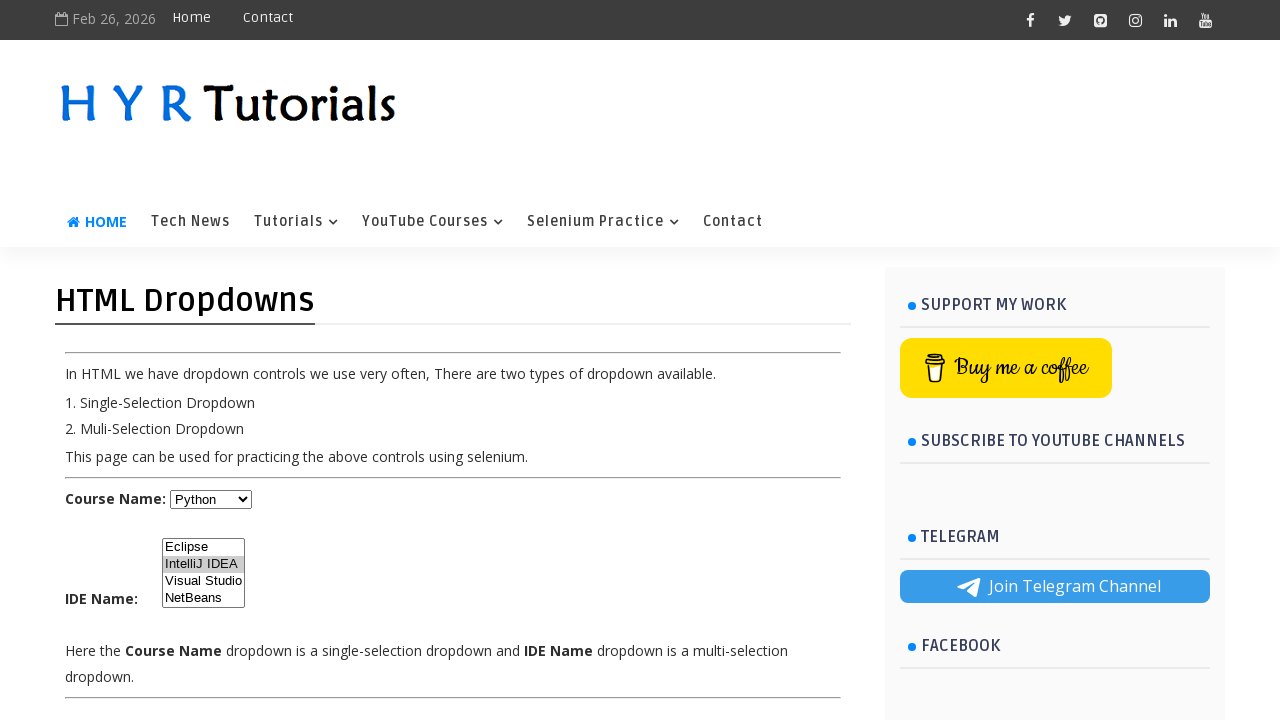